Tests AJAX functionality by clicking a button and waiting for dynamically loaded text elements to appear on the page

Starting URL: https://v1.training-support.net/selenium/ajax

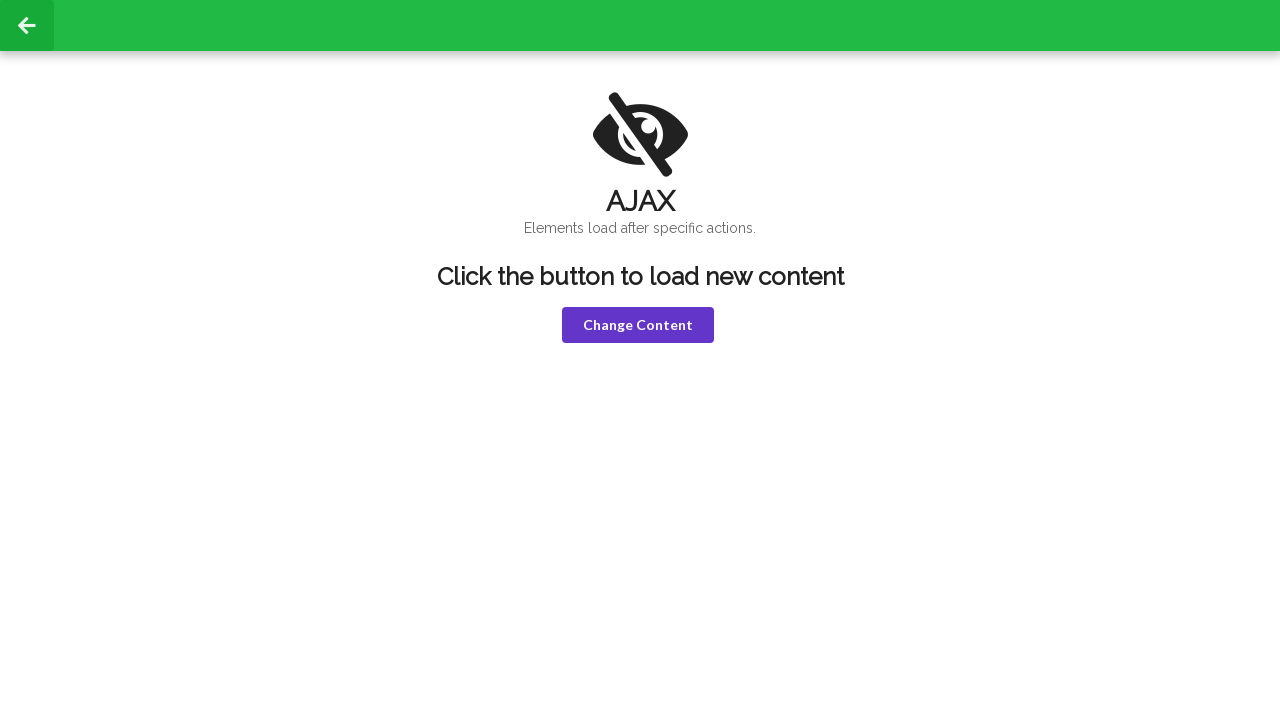

Clicked the violet button to trigger AJAX request at (638, 325) on button.violet
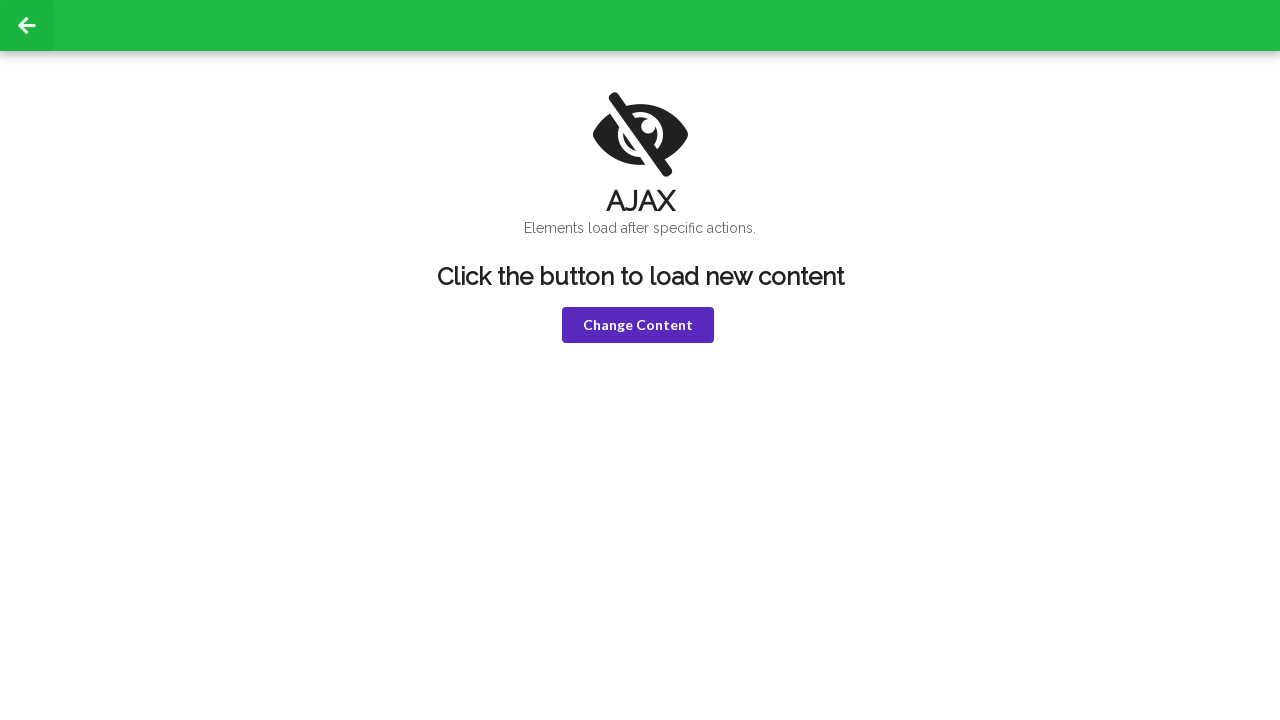

Waited for 'HELLO!' text to appear in h1 element
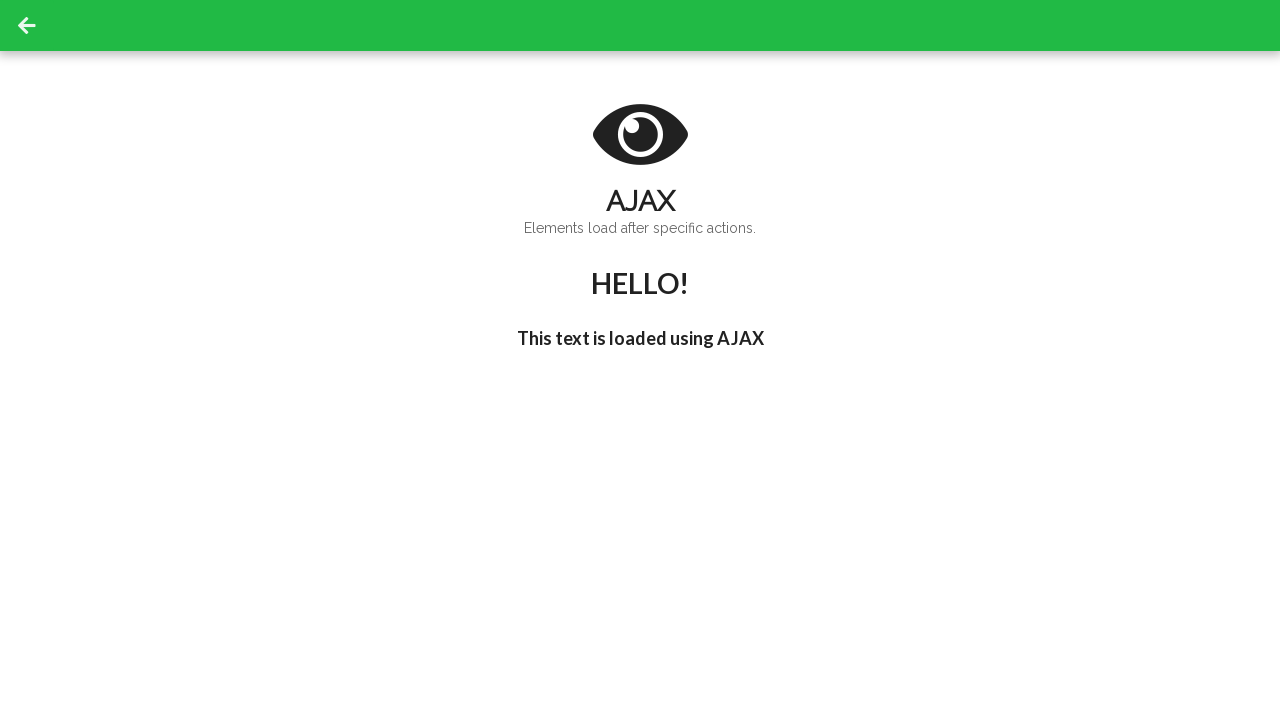

Waited for 'I'm late!' text to appear in h3 element
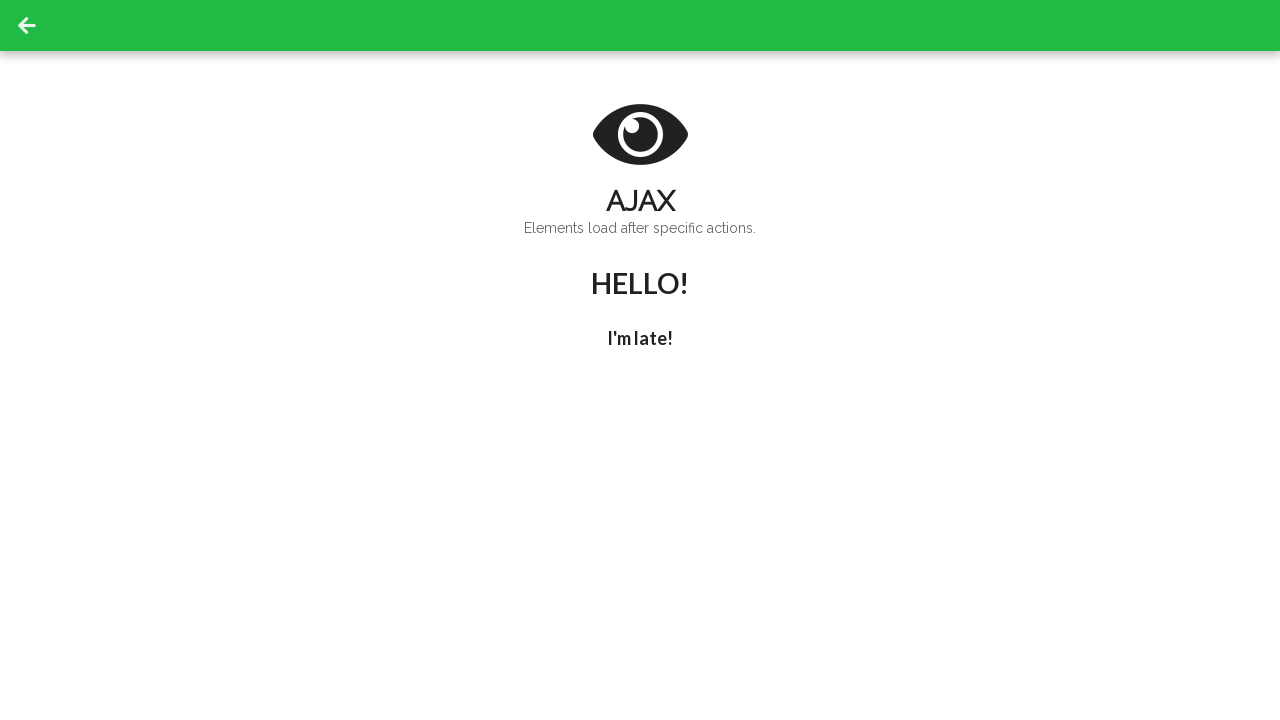

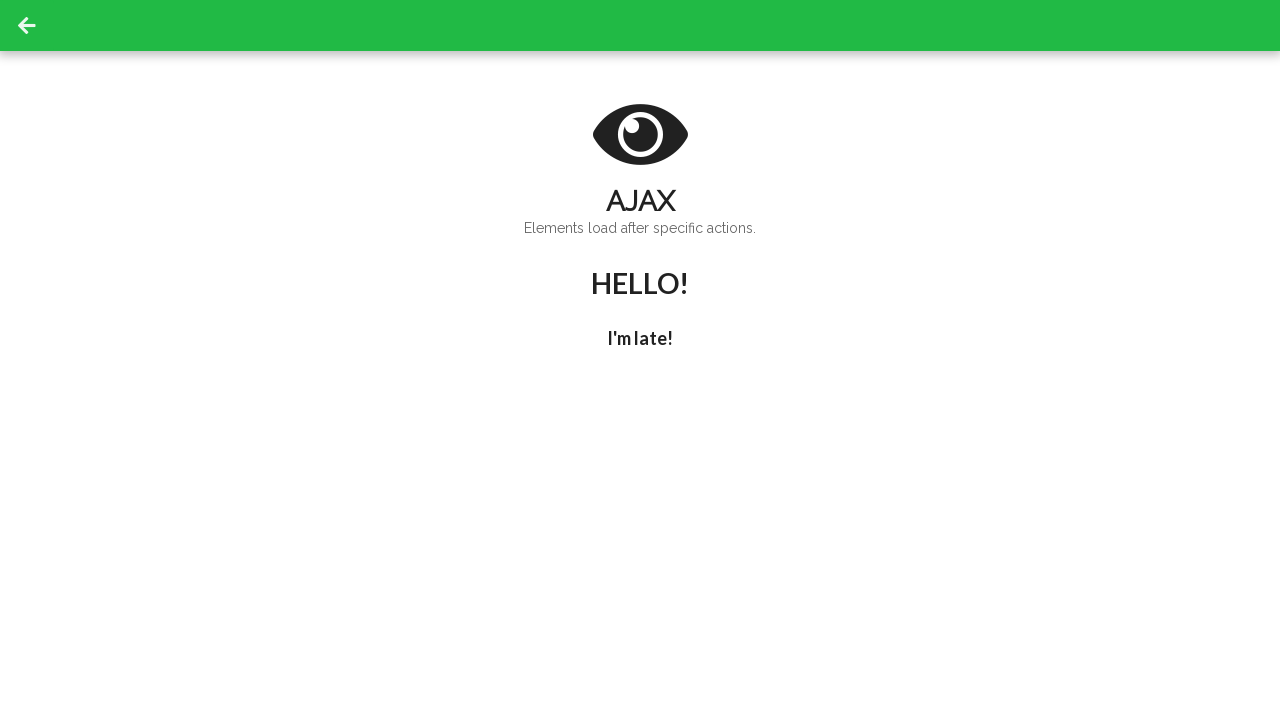